Tests page load functionality by navigating to the UI Testing Playground, clicking on the "Load Delay" link, and then clicking a primary button on that page.

Starting URL: http://uitestingplayground.com/

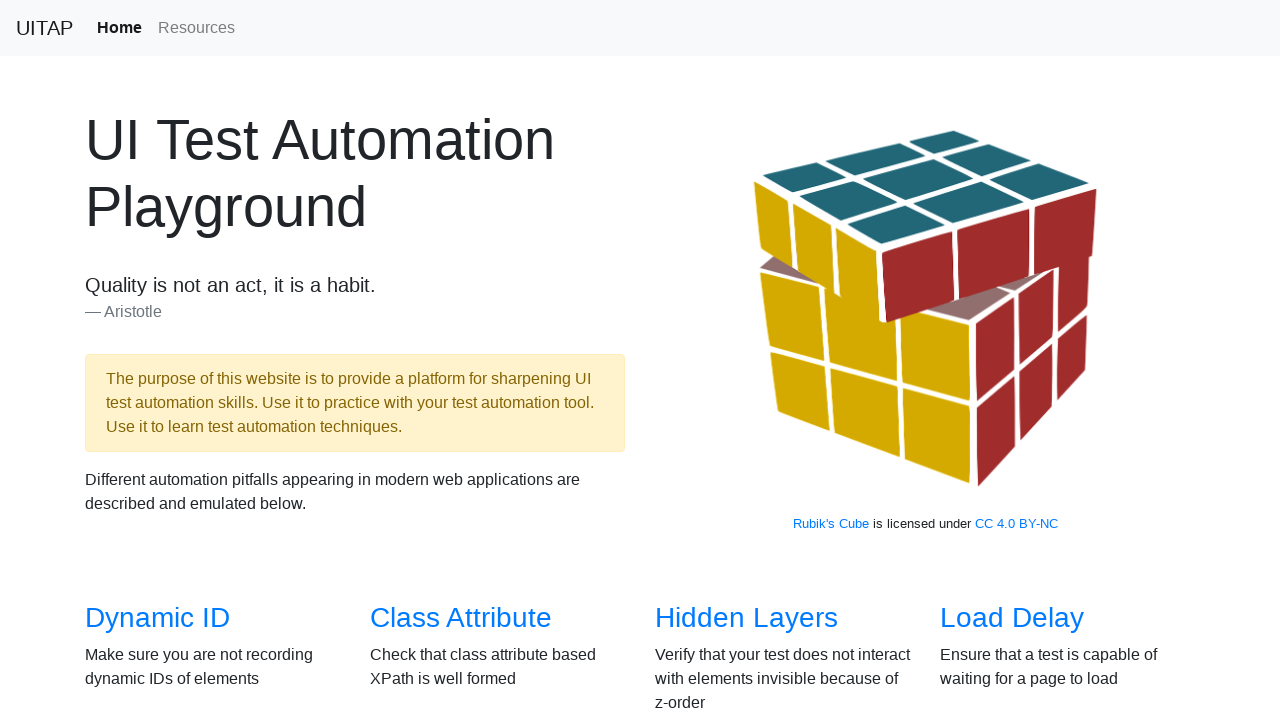

Navigated to UI Testing Playground home page
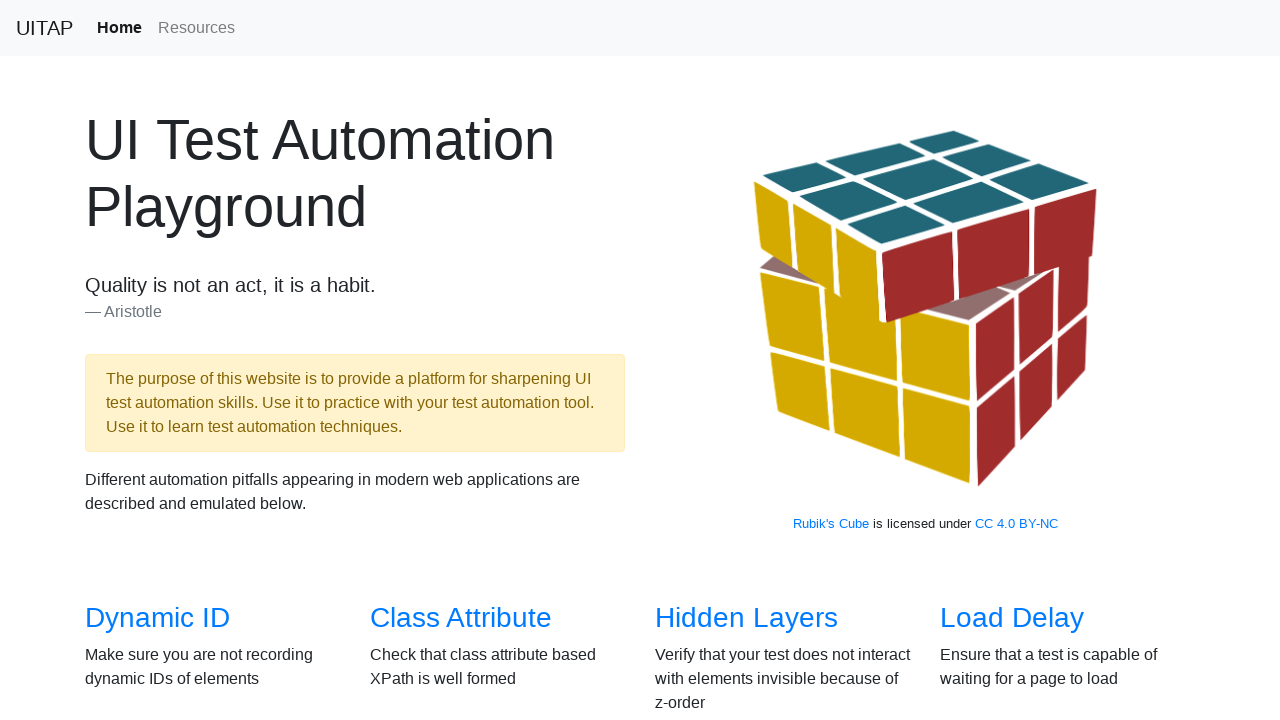

Clicked on the 'Load Delay' link at (1012, 618) on text=Load Delay
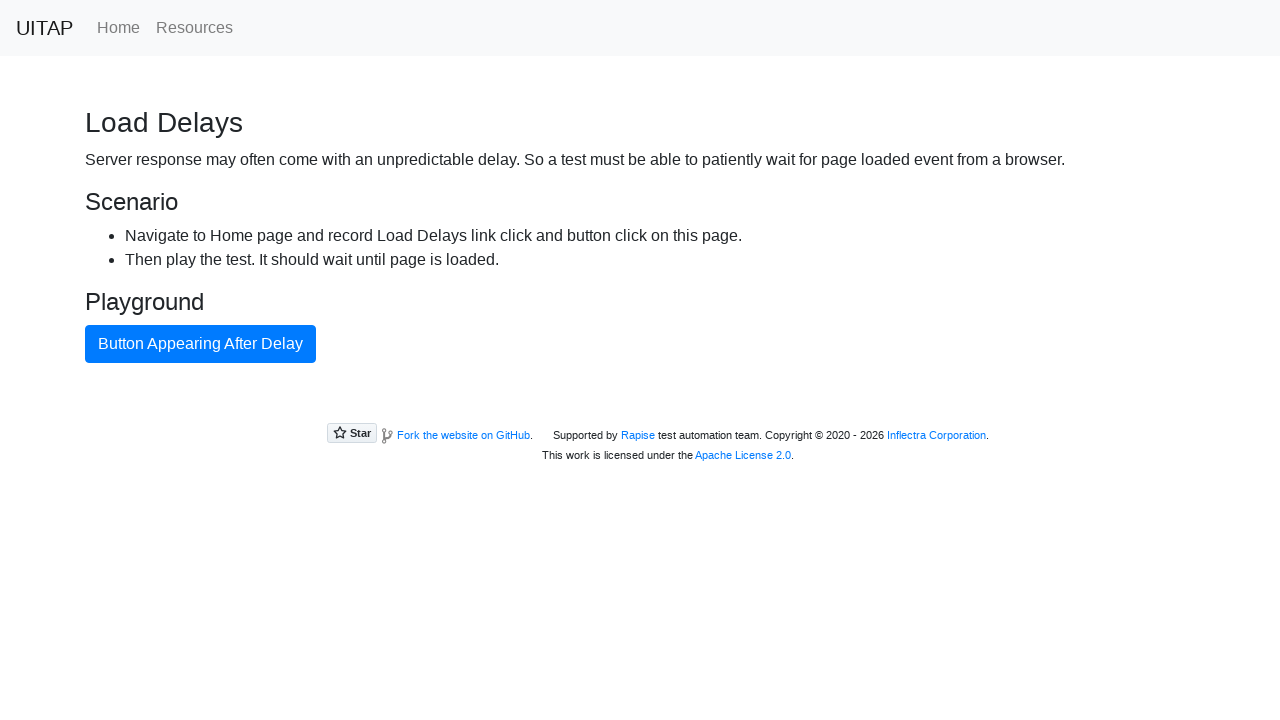

Primary button selector appeared on Load Delay page
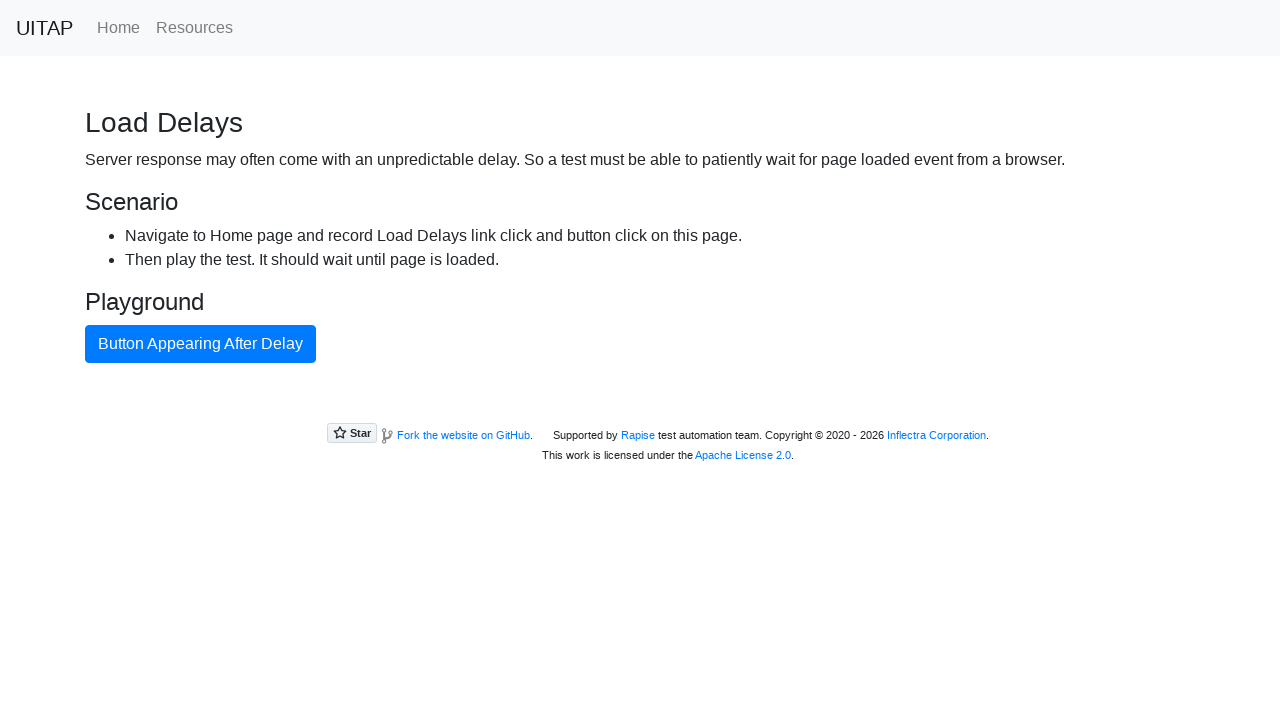

Clicked the primary button on Load Delay page at (200, 344) on button.btn.btn-primary
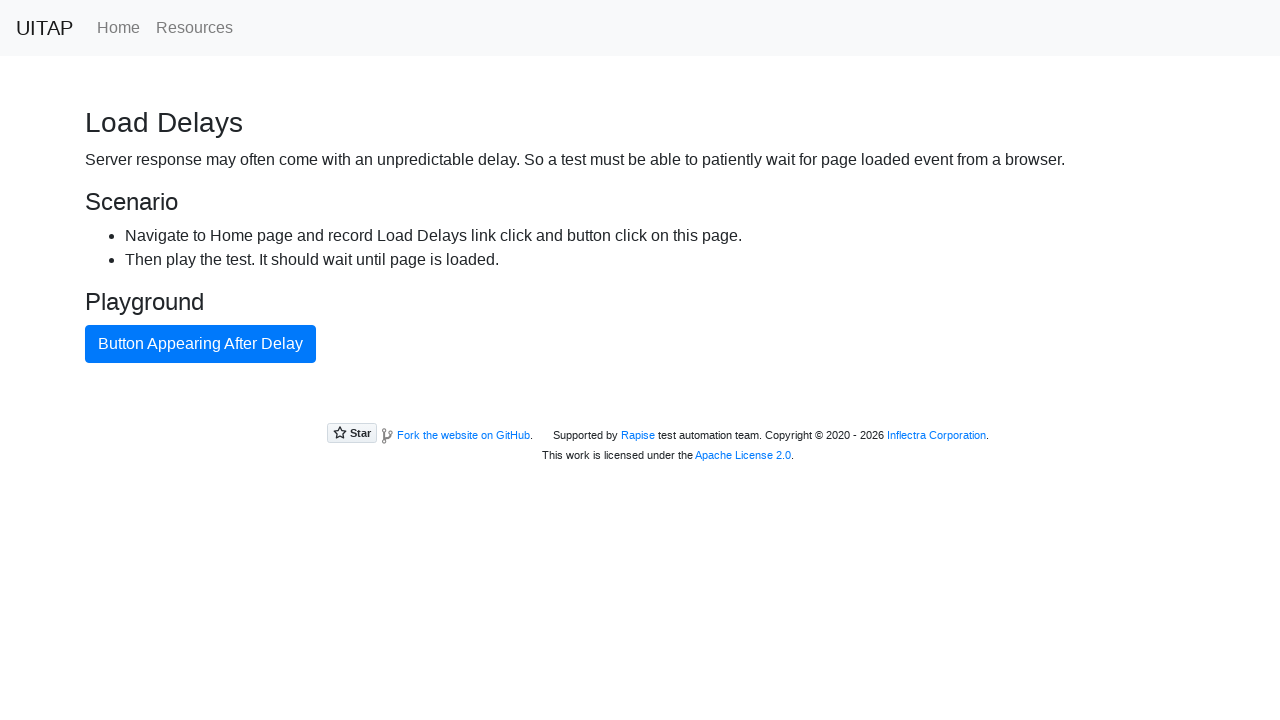

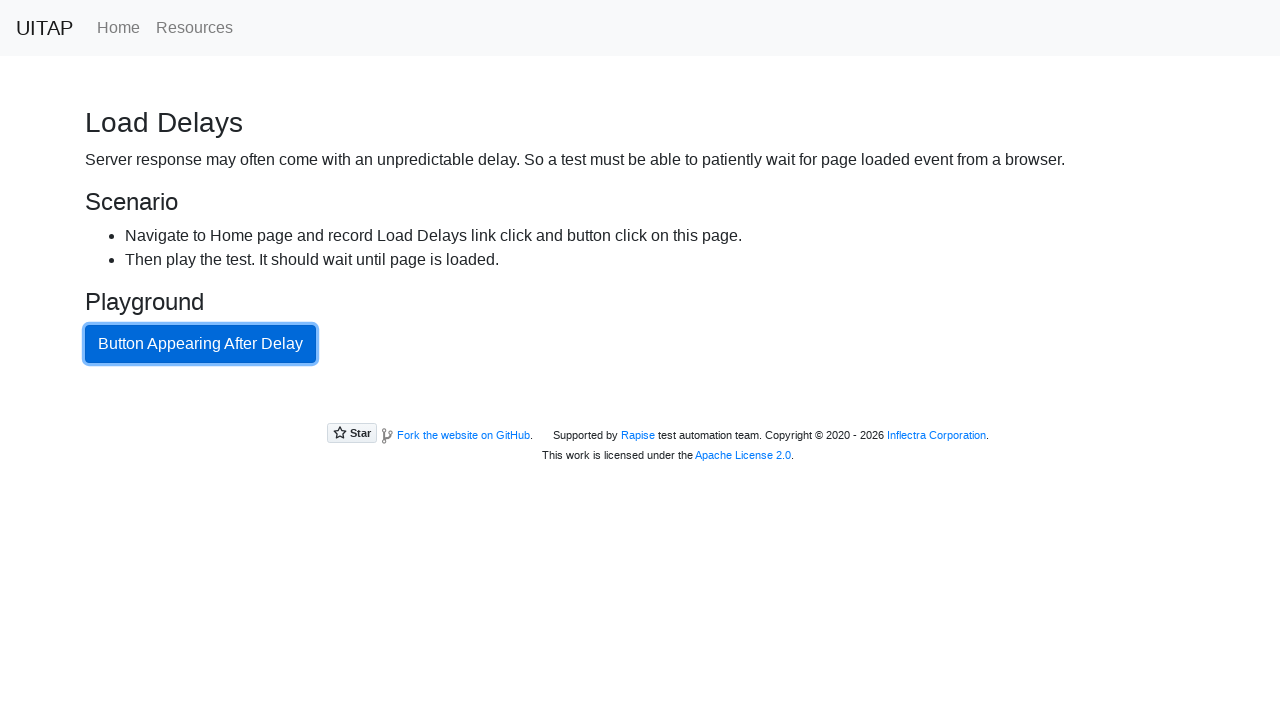